Tests a simple form by filling in first name, last name, city, and country fields, then submitting the form

Starting URL: http://suninjuly.github.io/simple_form_find_task.html

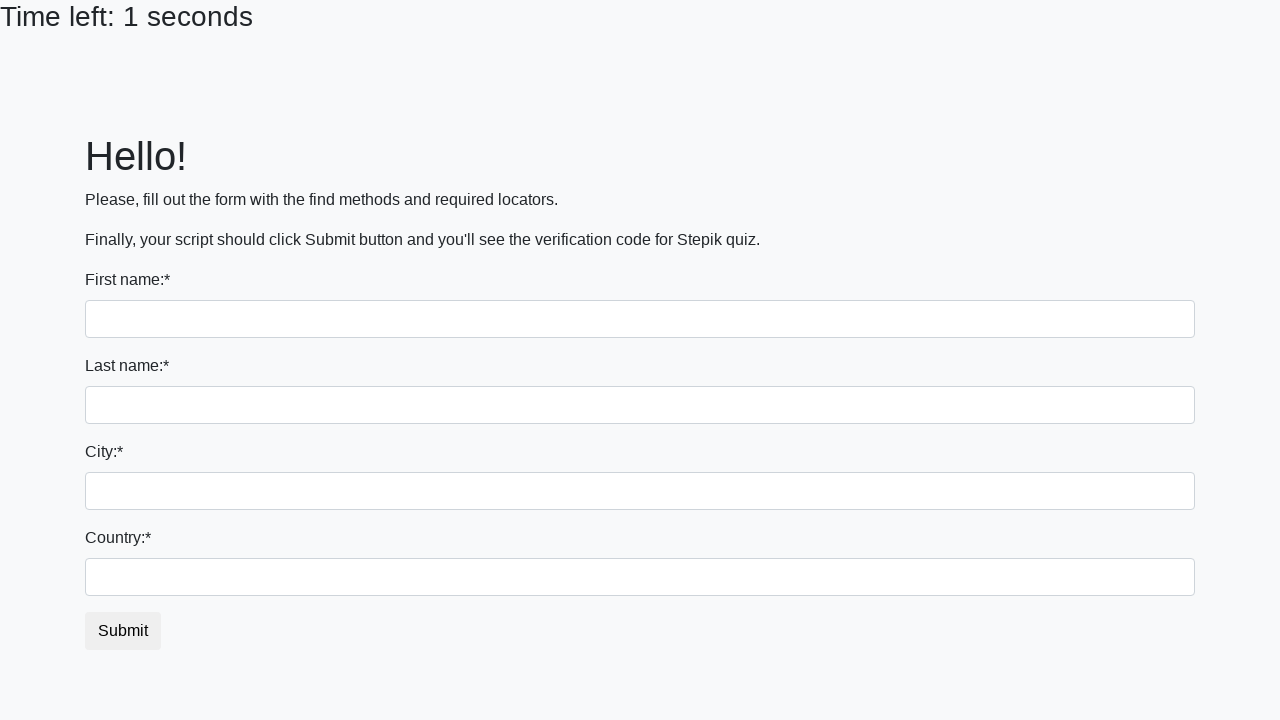

Filled first name field with 'Ivan' on [name='first_name']
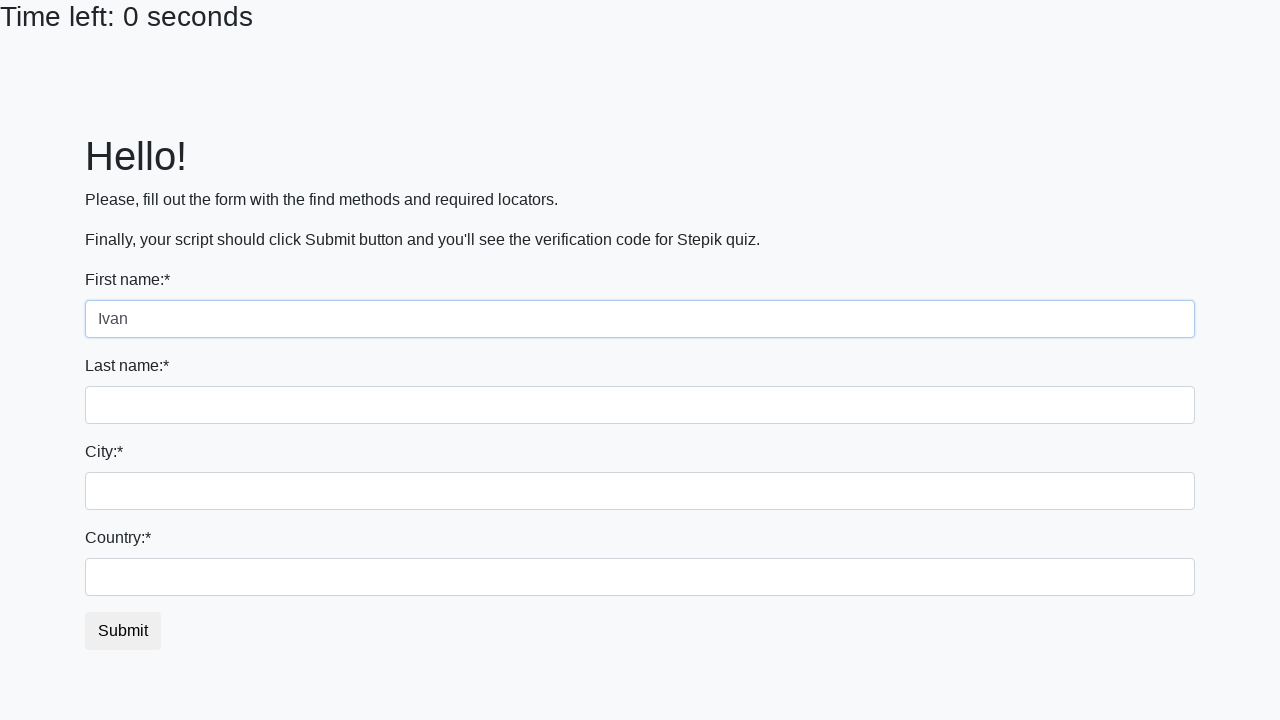

Filled last name field with 'Petrov' on [name='last_name']
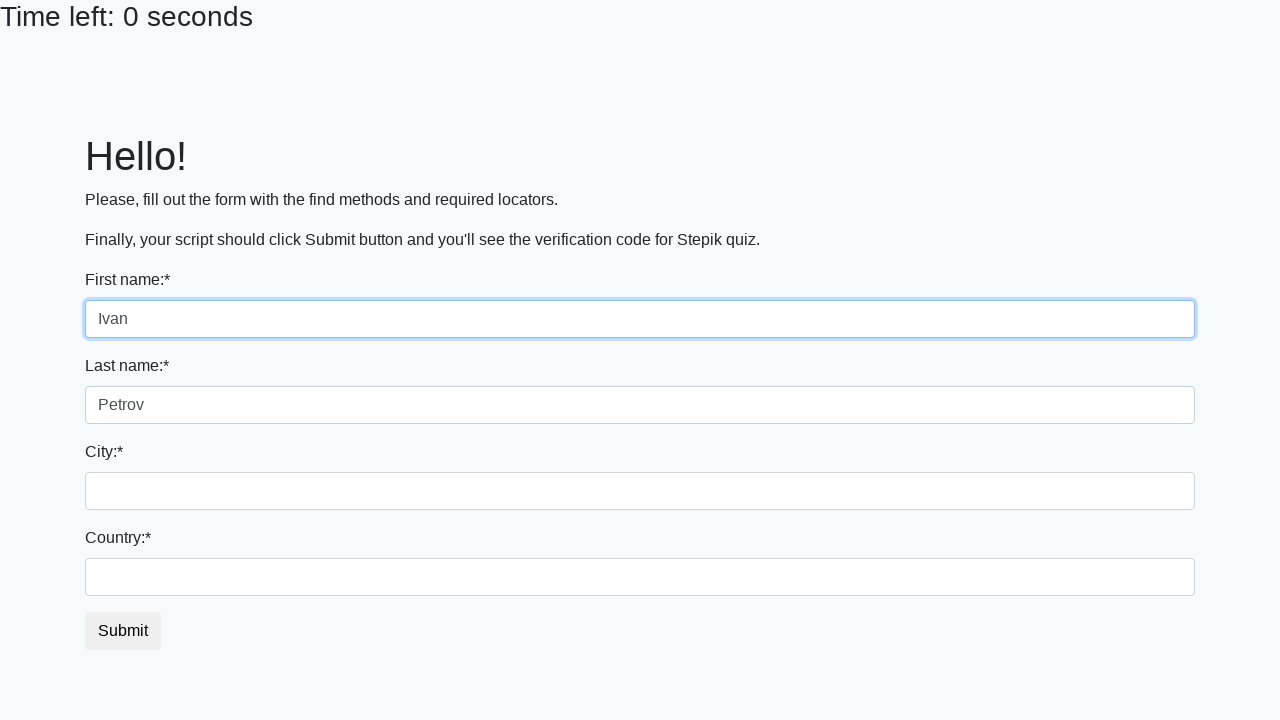

Filled city field with 'Smolensk' on .form-control.city
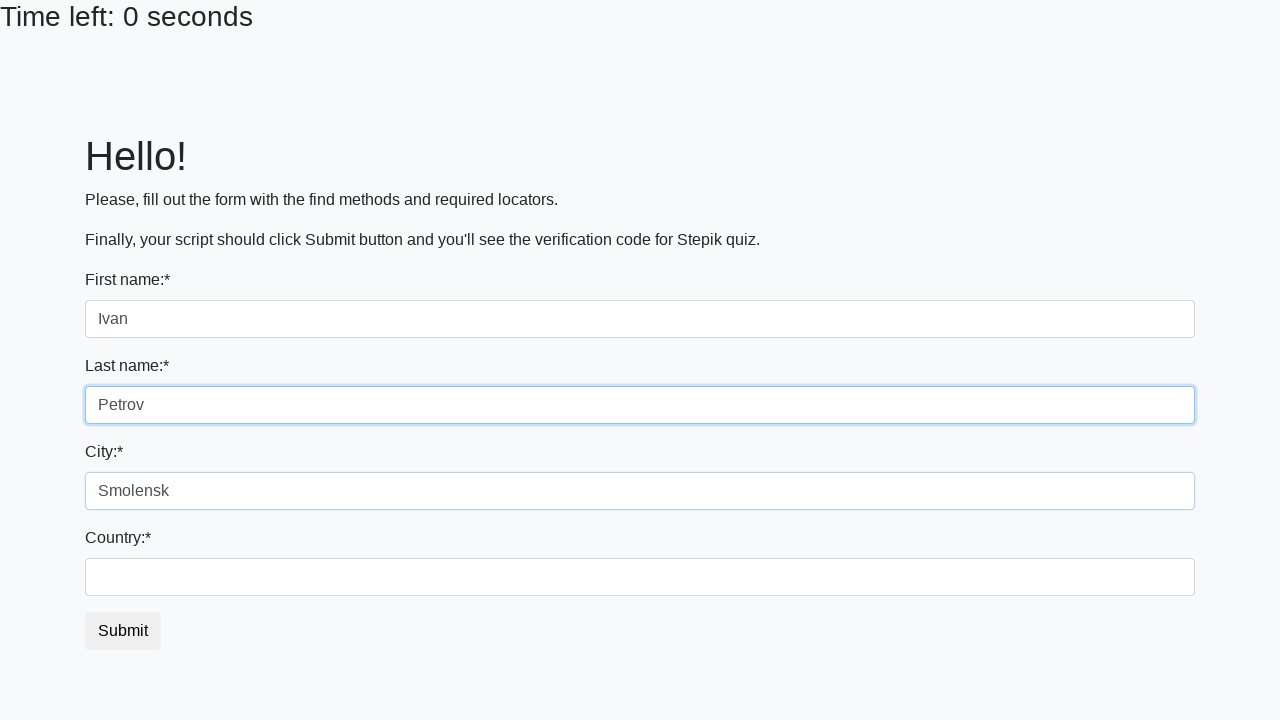

Filled country field with 'Russia' on #country
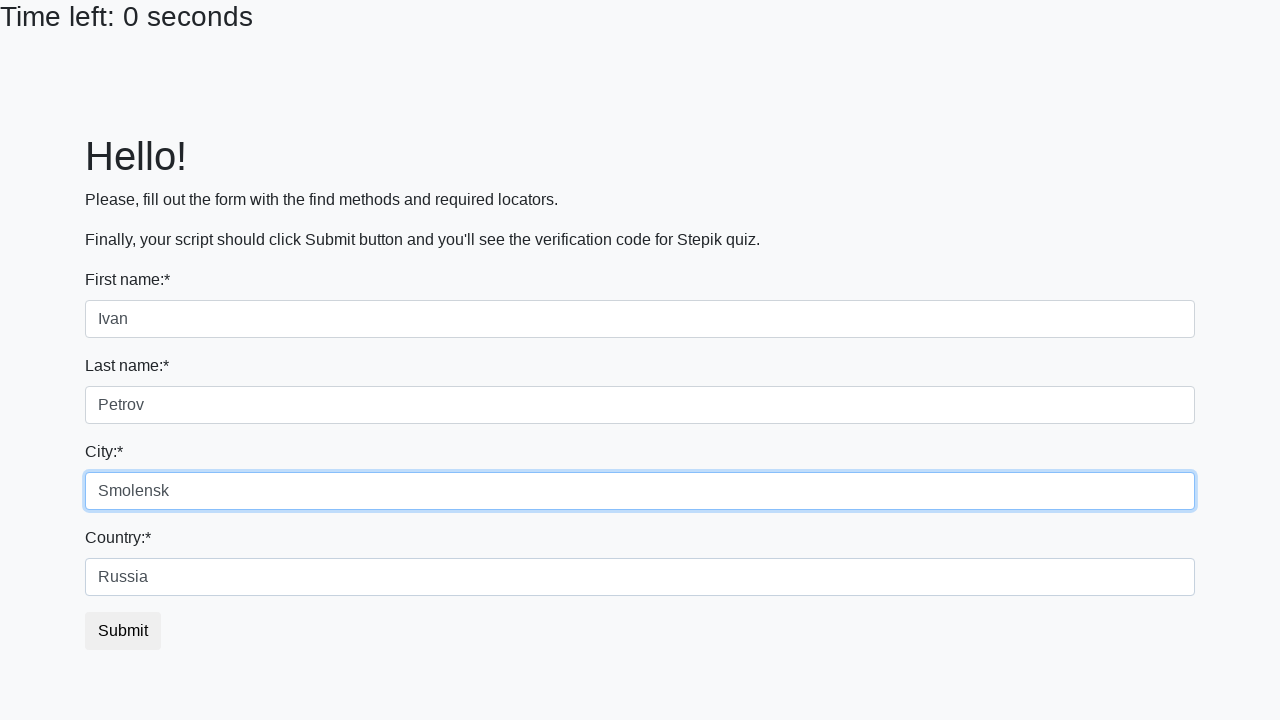

Clicked submit button to submit the form at (123, 631) on button.btn
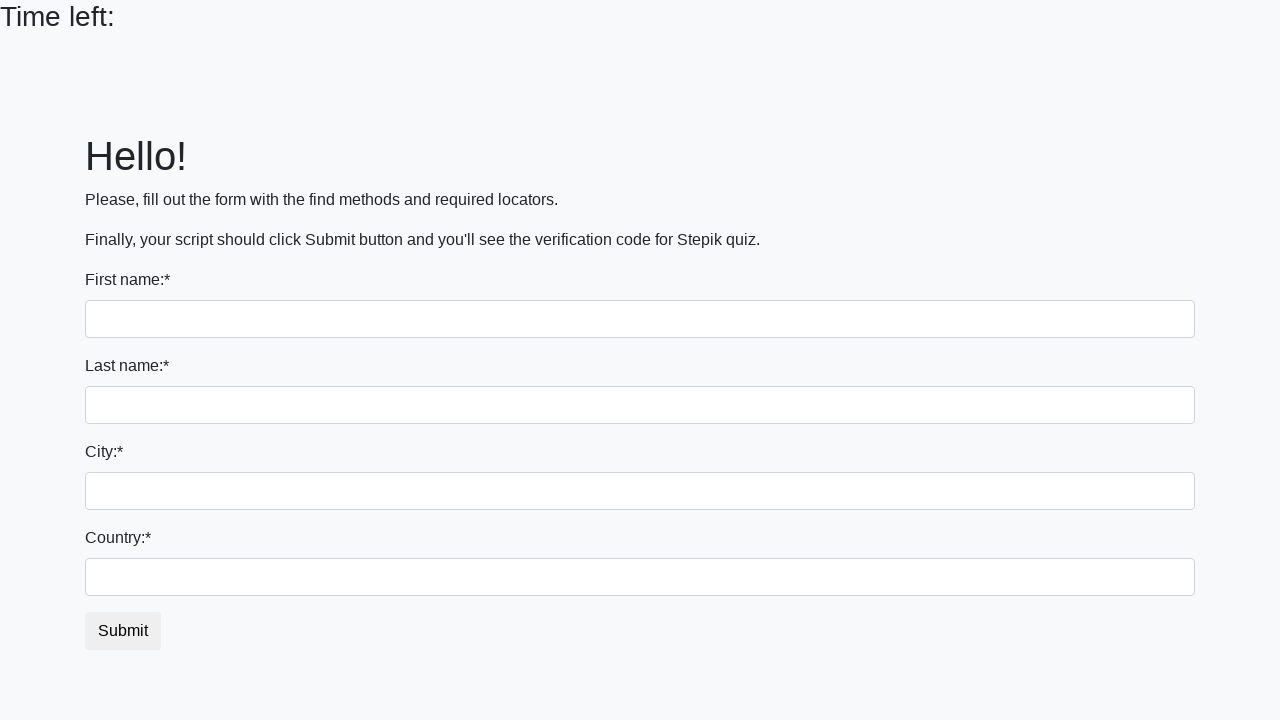

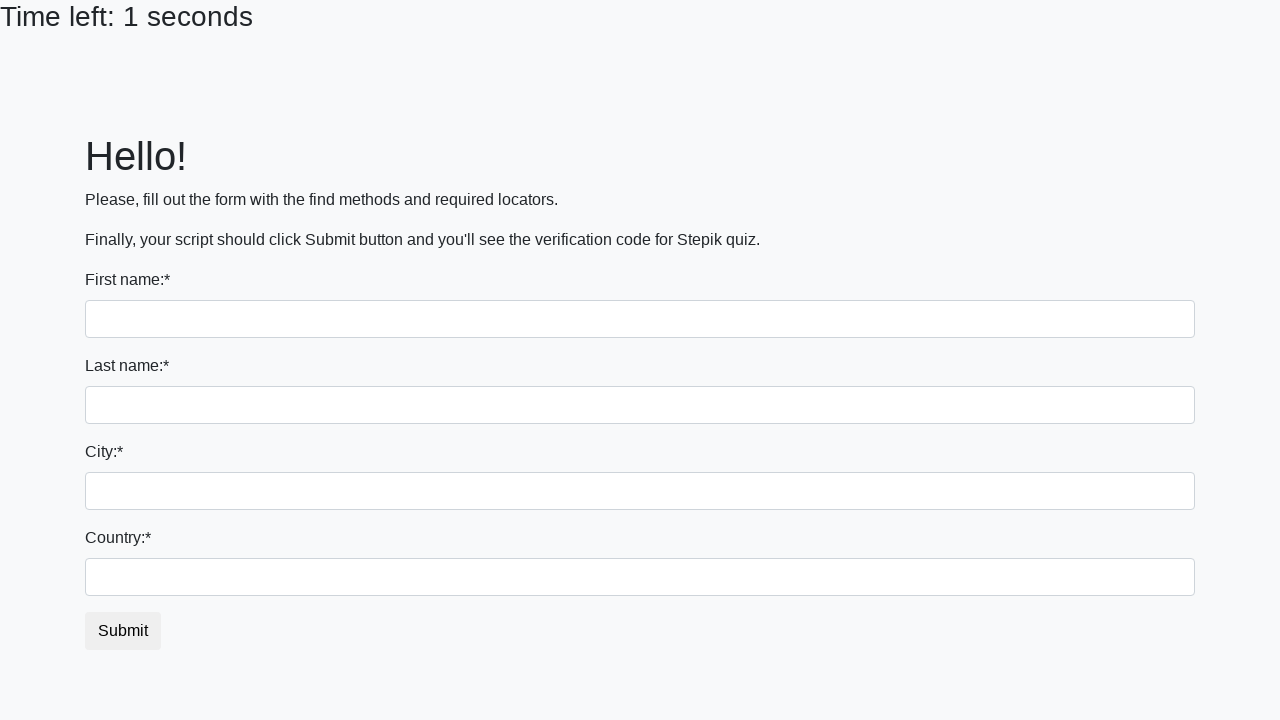